Tests filtering to show only completed todo items

Starting URL: https://demo.playwright.dev/todomvc

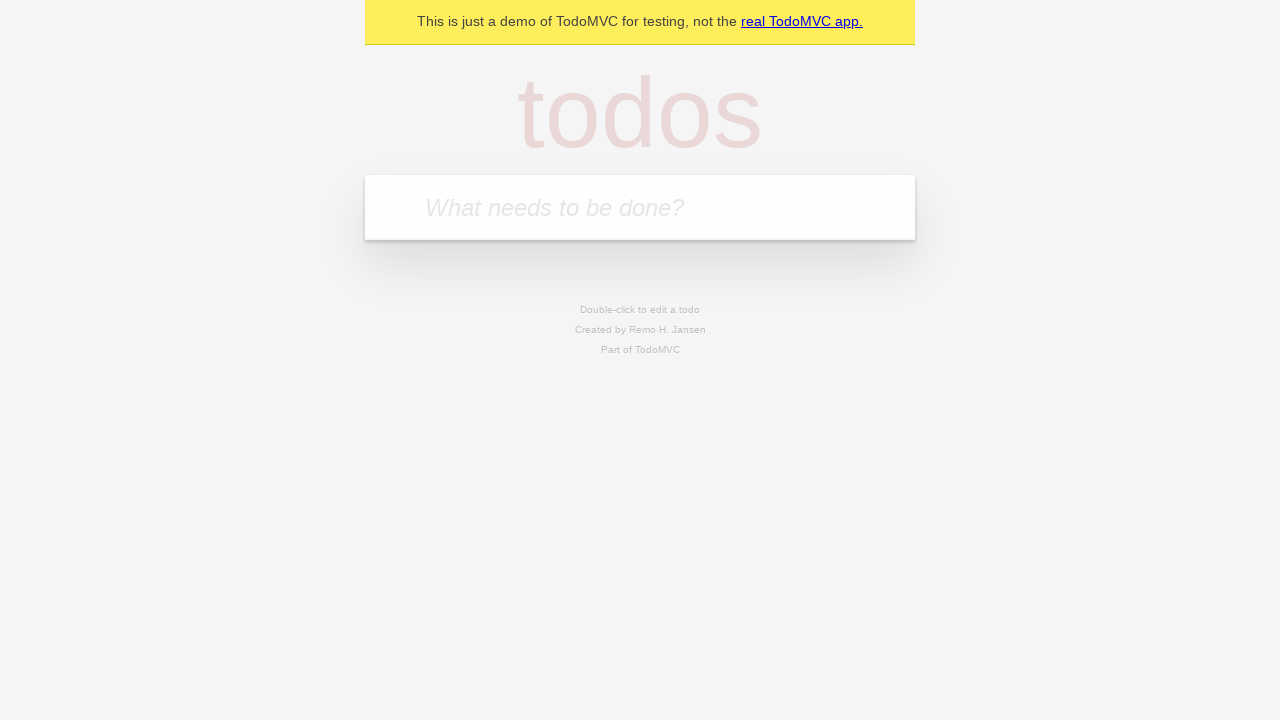

Filled todo input with 'buy some cheese' on internal:attr=[placeholder="What needs to be done?"i]
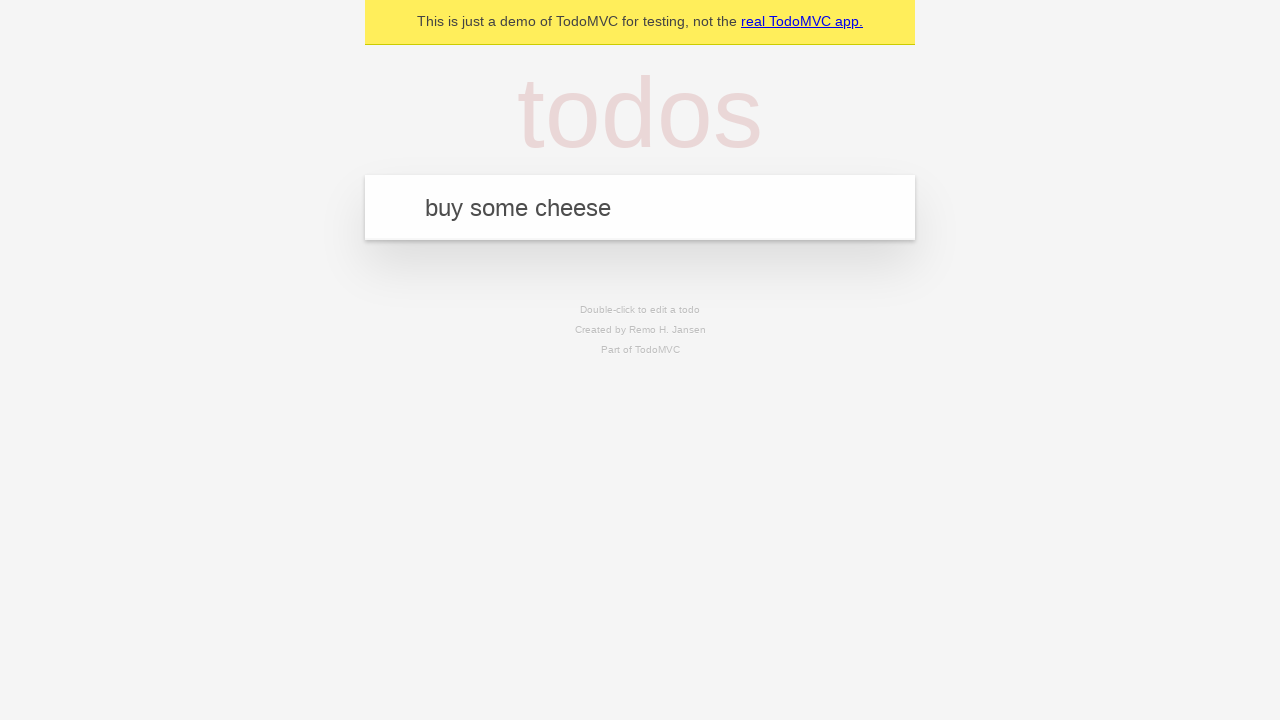

Pressed Enter to create first todo item on internal:attr=[placeholder="What needs to be done?"i]
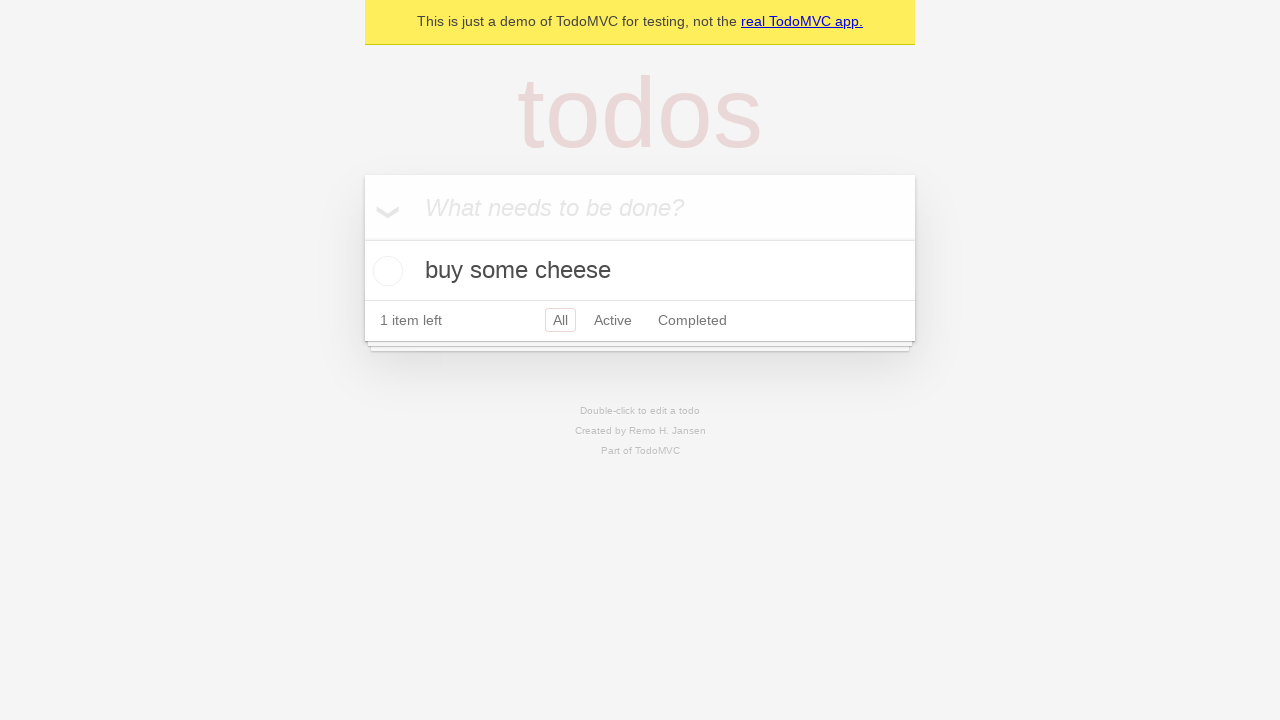

Filled todo input with 'feed the cat' on internal:attr=[placeholder="What needs to be done?"i]
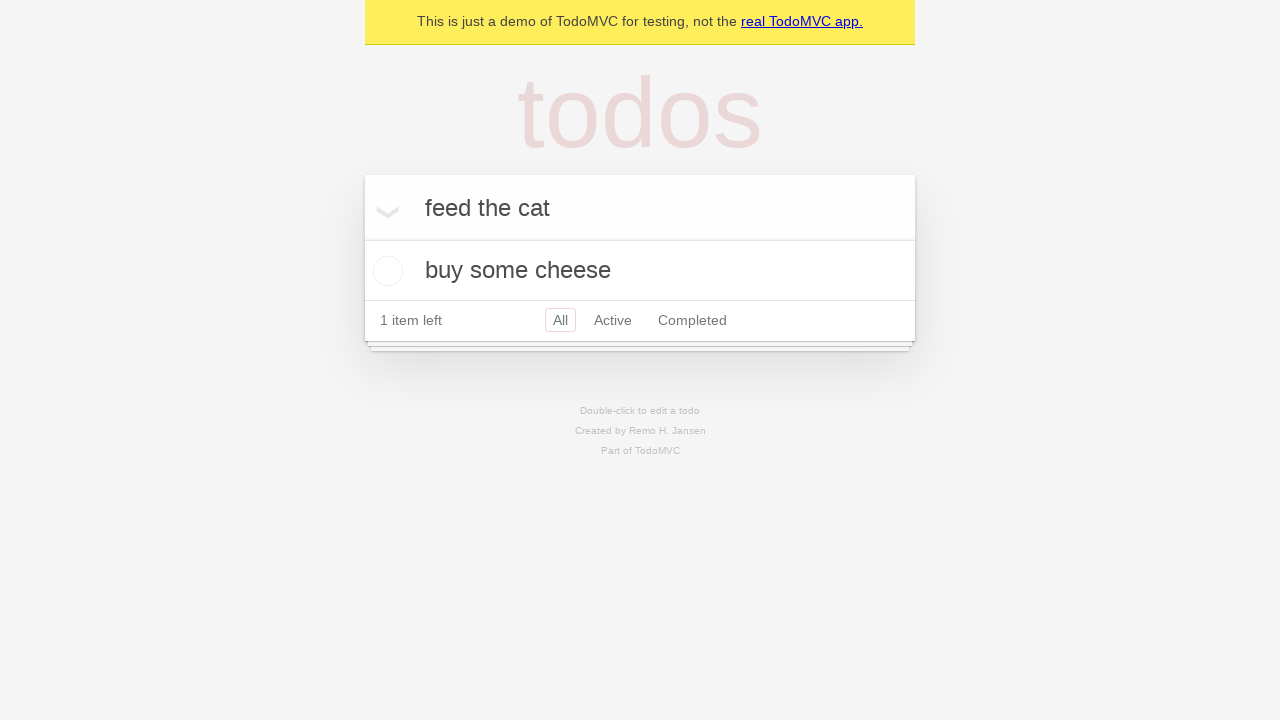

Pressed Enter to create second todo item on internal:attr=[placeholder="What needs to be done?"i]
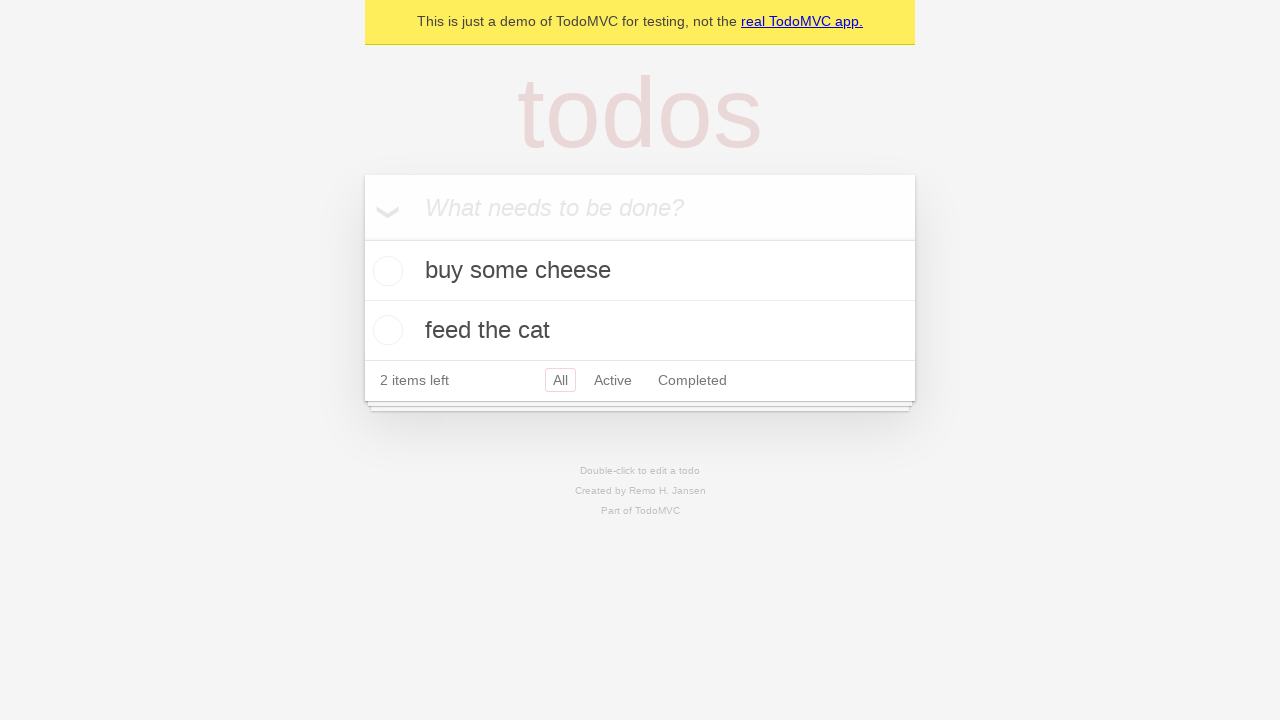

Filled todo input with 'book a doctors appointment' on internal:attr=[placeholder="What needs to be done?"i]
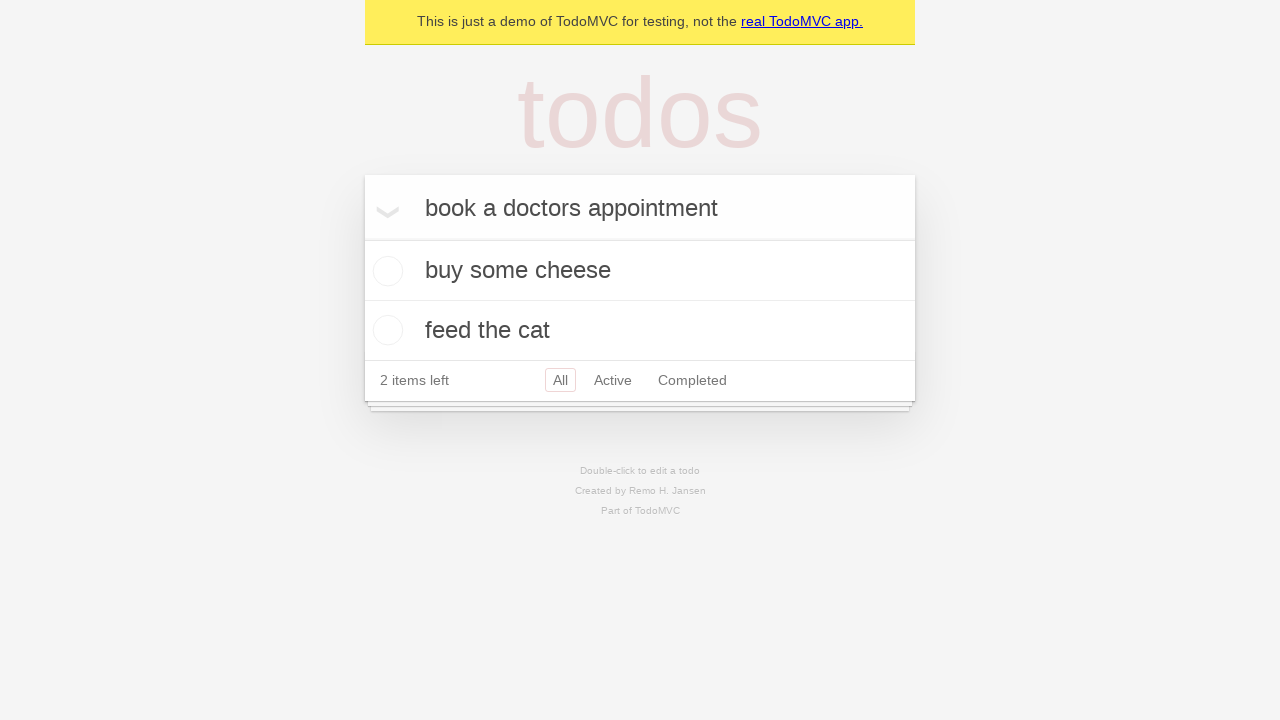

Pressed Enter to create third todo item on internal:attr=[placeholder="What needs to be done?"i]
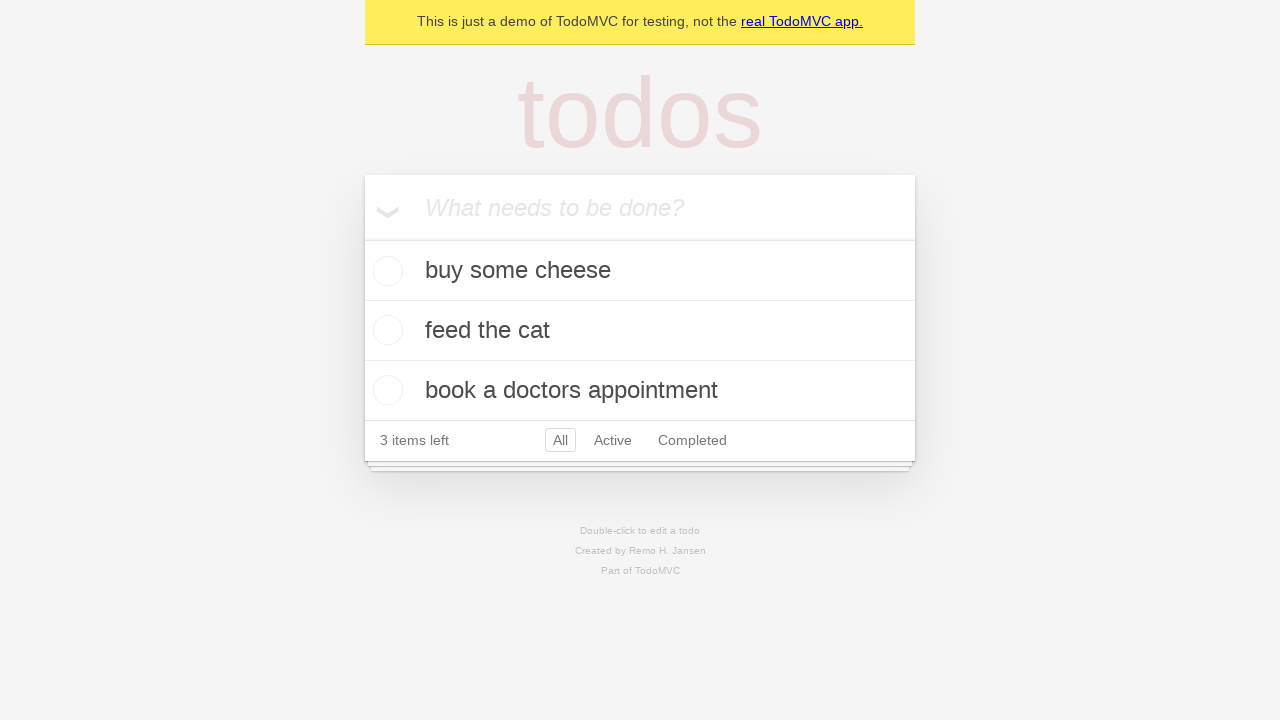

Checked the second todo item 'feed the cat' at (385, 330) on internal:testid=[data-testid="todo-item"s] >> nth=1 >> internal:role=checkbox
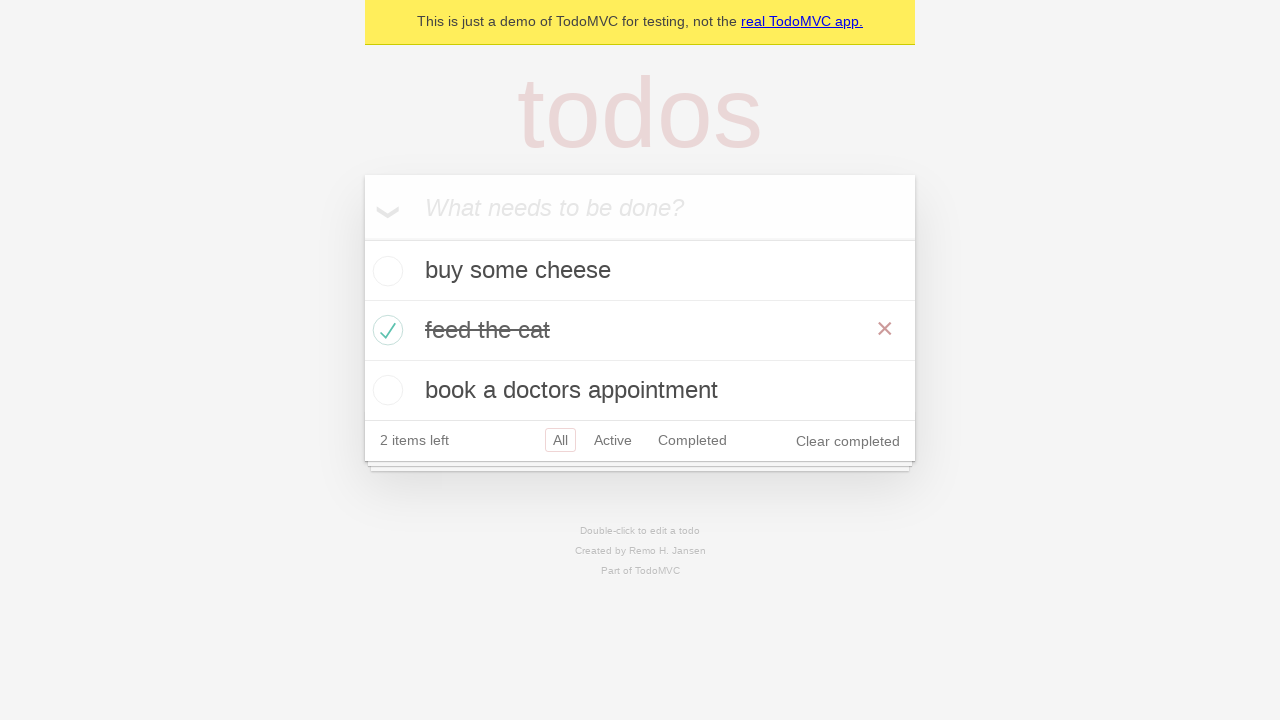

Clicked Completed filter to display only completed items at (692, 440) on internal:role=link[name="Completed"i]
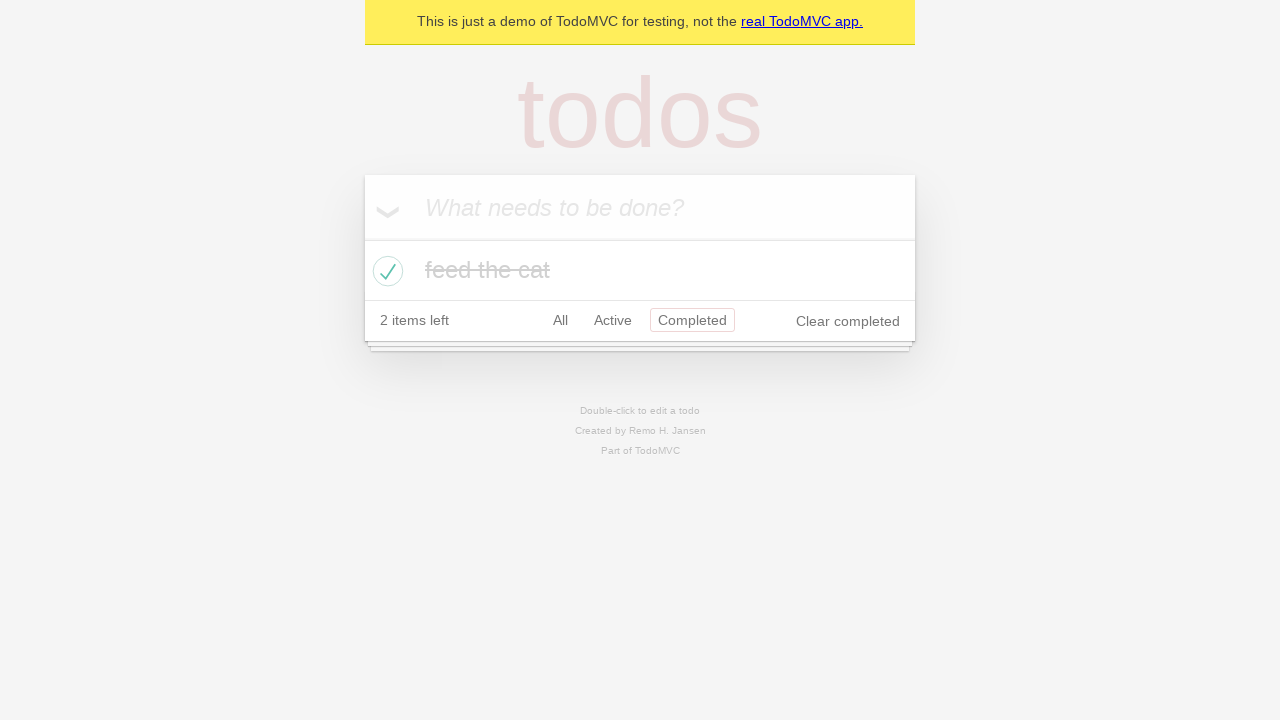

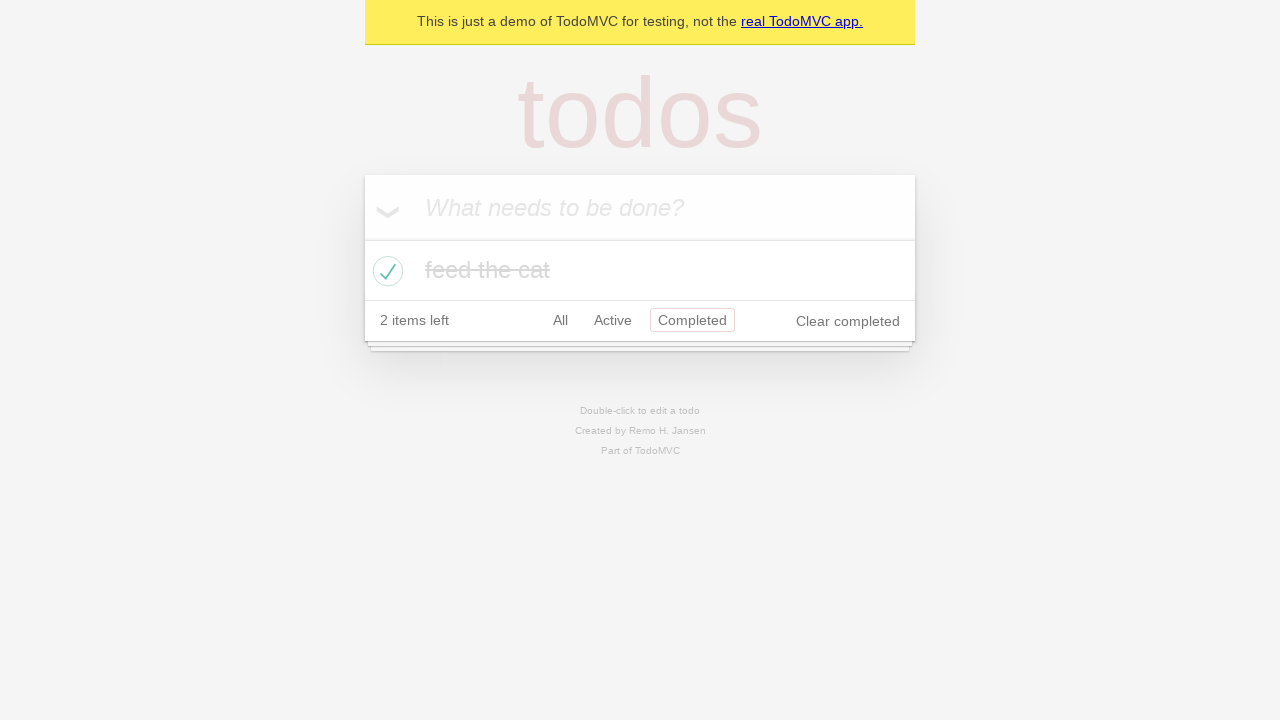